Tests checkbox selection in a table by locating checkboxes relative to text content using sibling relationships

Starting URL: http://only-testing-blog.blogspot.in/2015/01/table-with-checkbox.html

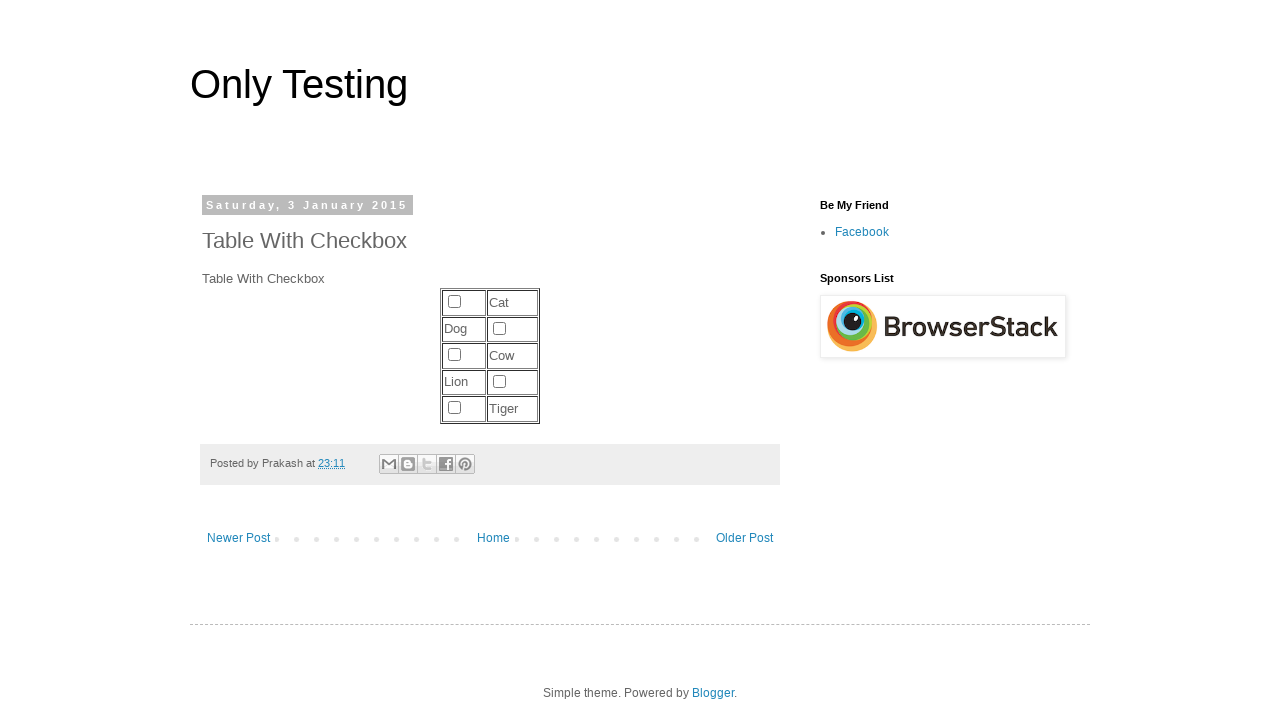

Clicked checkbox for row containing 'Cow' using preceding-sibling relationship at (454, 355) on xpath=//td[contains(text(),'Cow')]/preceding-sibling::td/input[@type='checkbox']
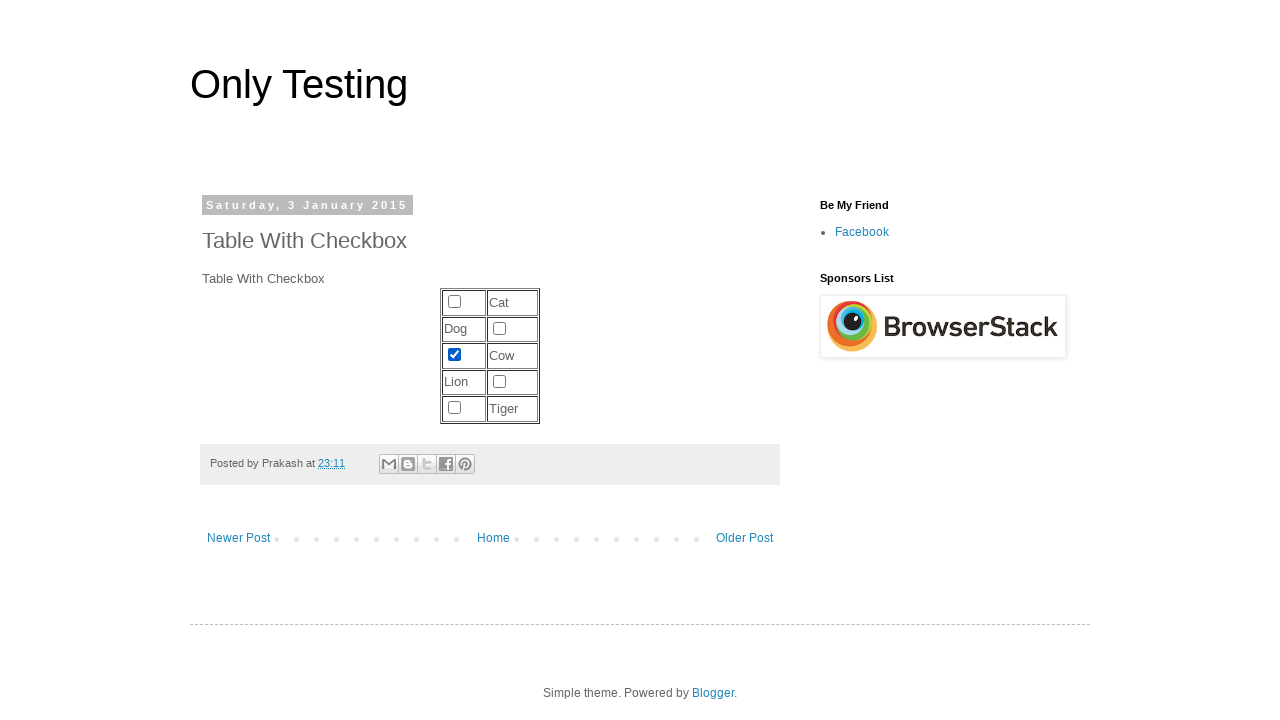

Clicked checkbox for row containing 'Dog' using following-sibling relationship at (499, 328) on xpath=//td[contains(text(),'Dog')]/following-sibling::td/input[@type='checkbox']
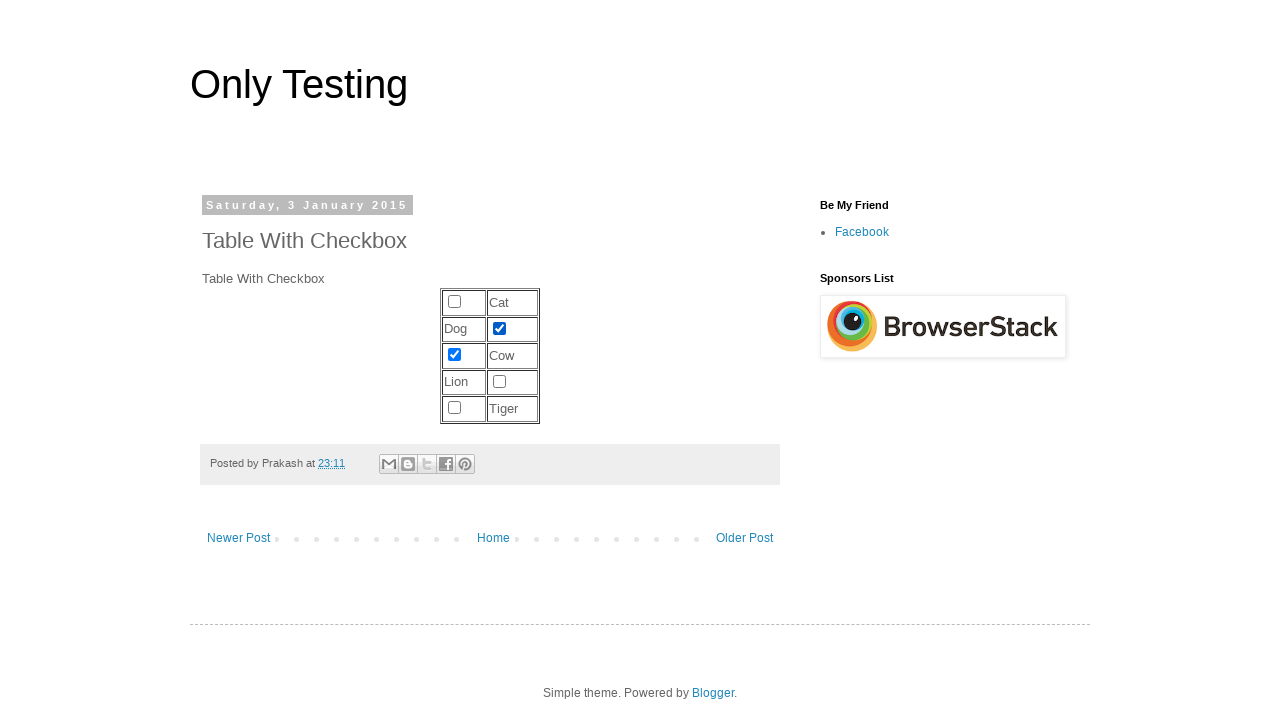

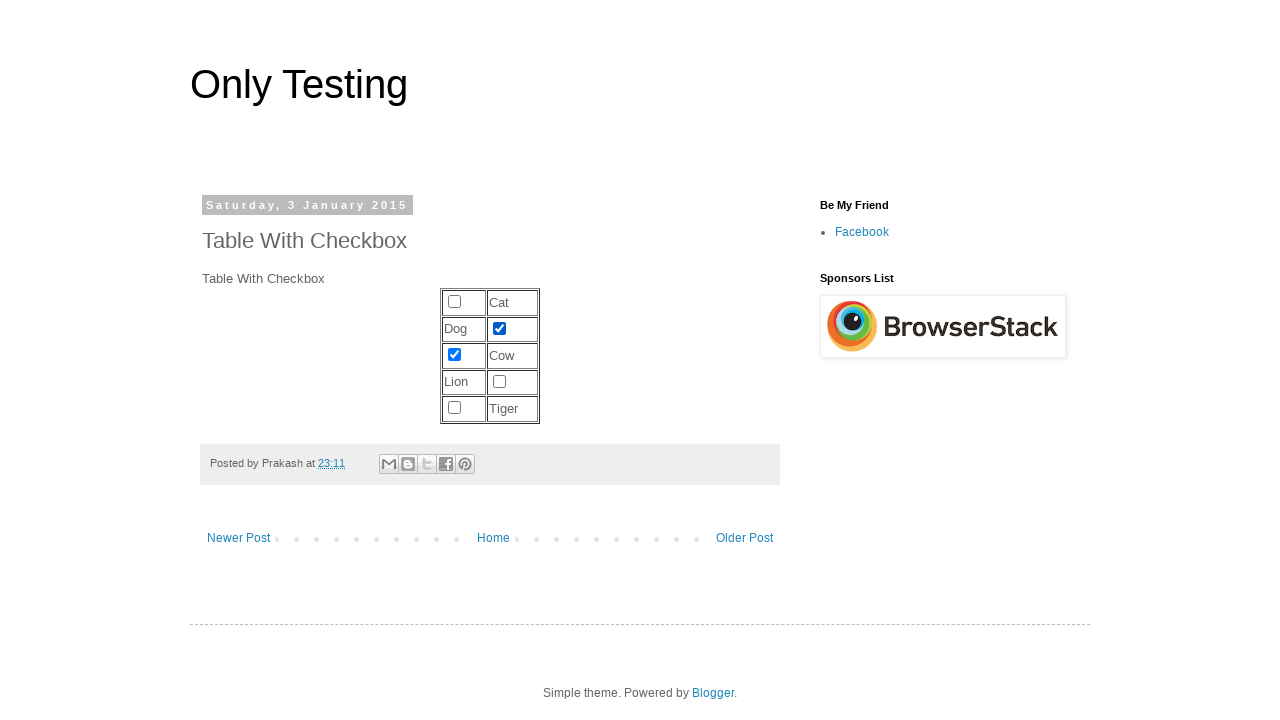